Tests login functionality on the Omayo website by entering username and password, clicking login button, and handling the alert response

Starting URL: http://www.omayo.blogspot.com

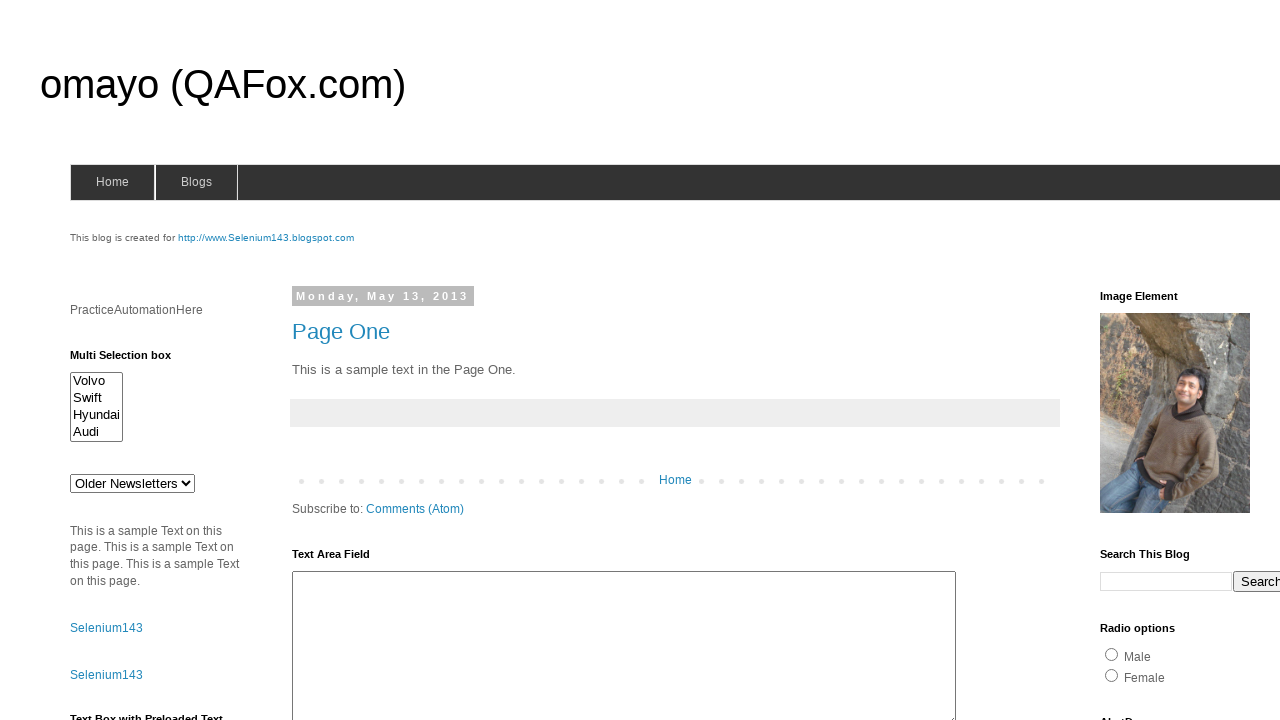

Filled username field with 'testuser123' on input[name='userid']
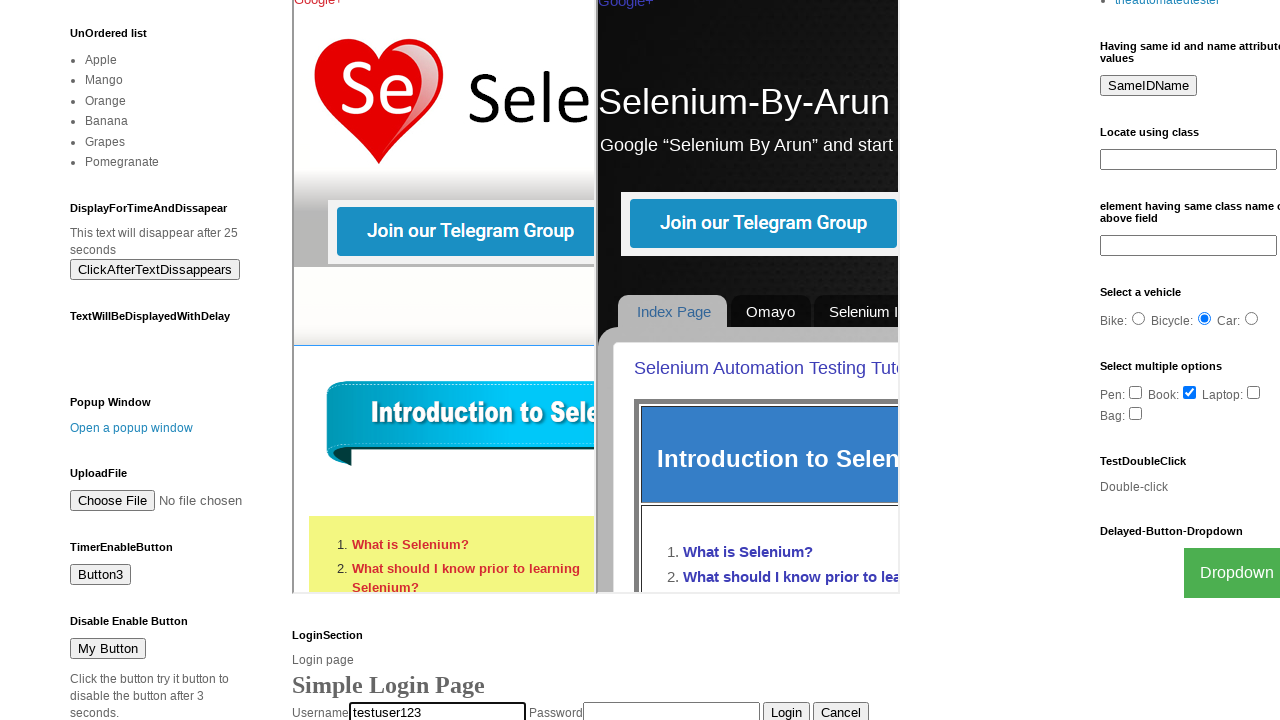

Filled password field with 'testpass456' on input[name='pswrd']
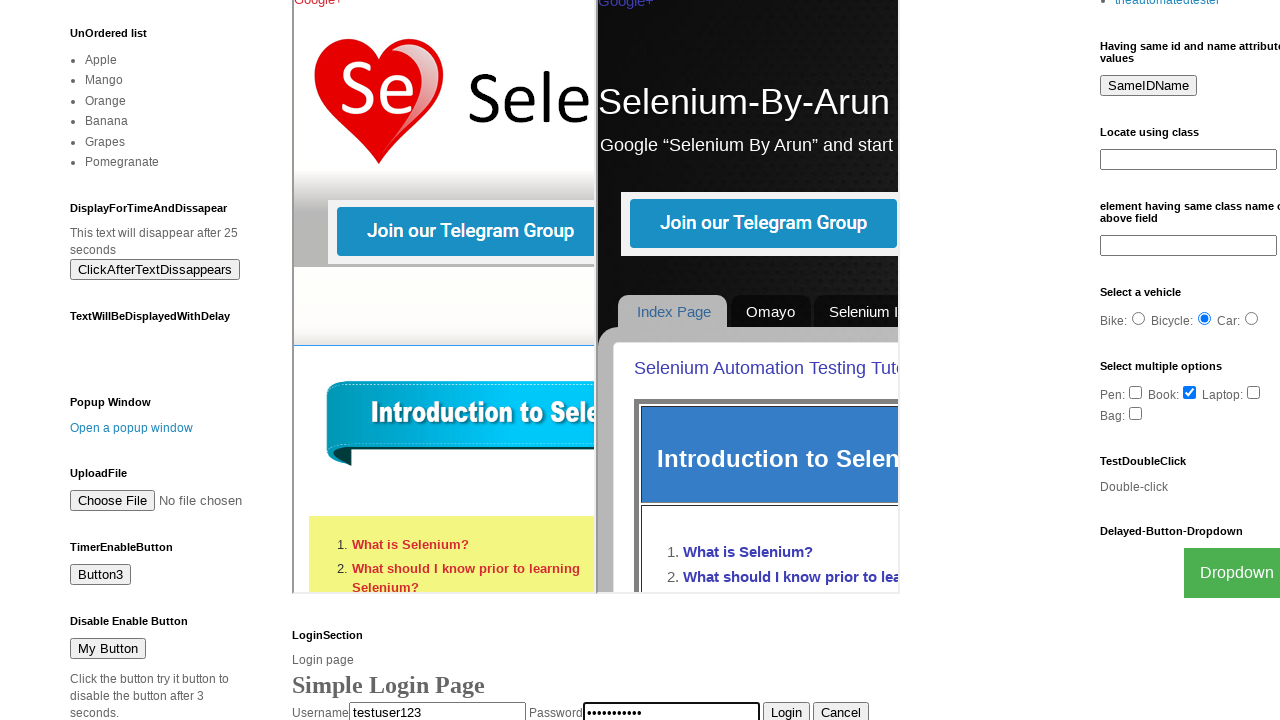

Clicked the Login button at (786, 710) on input[type='button'][value='Login']
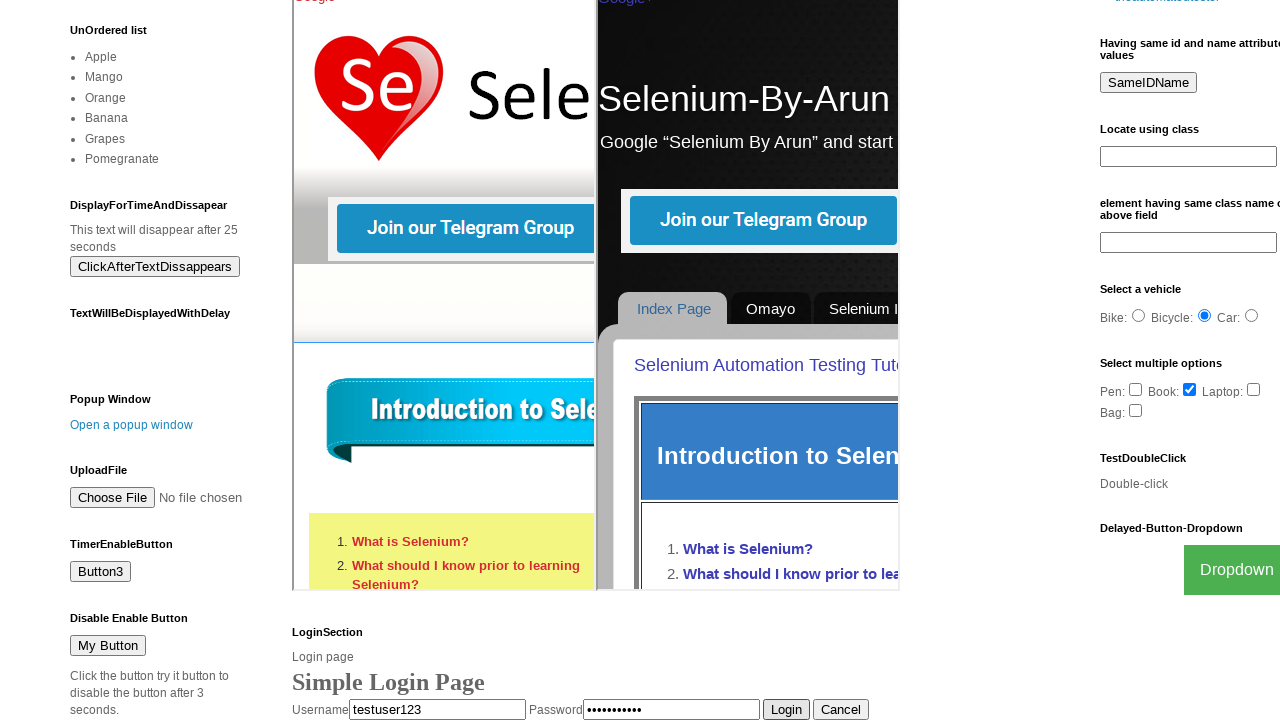

Set up alert dialog handler to accept alerts
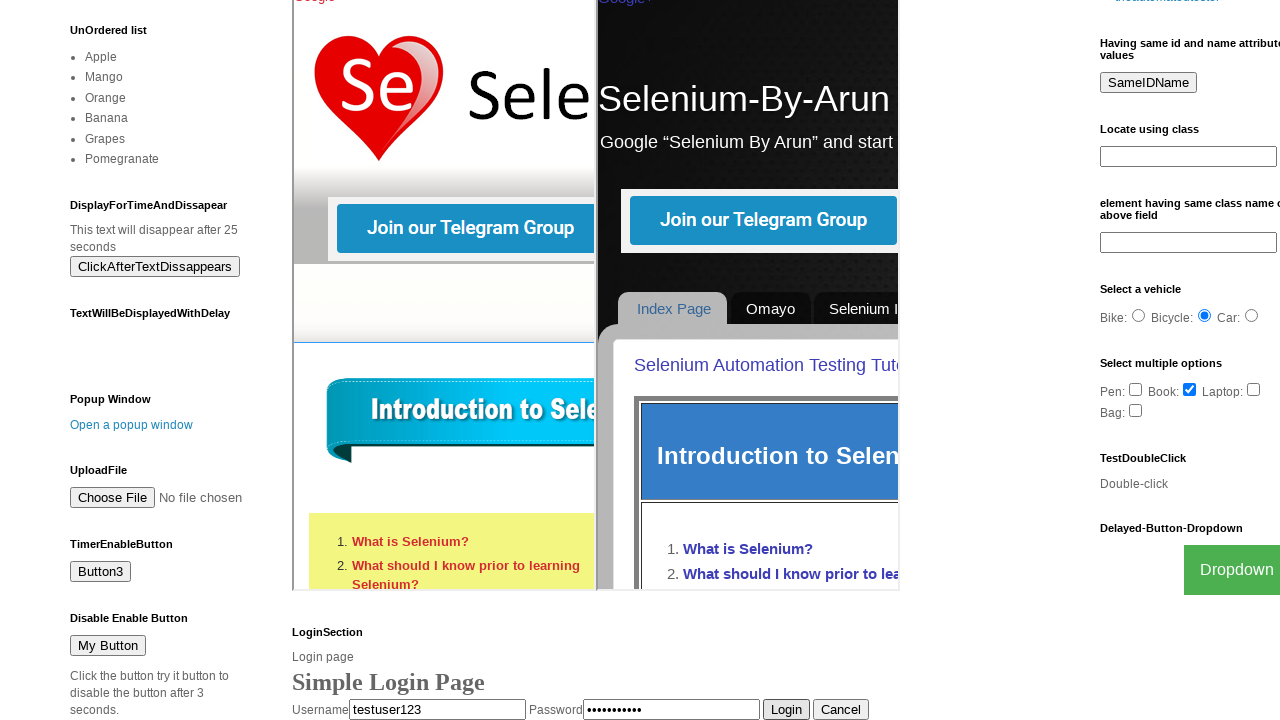

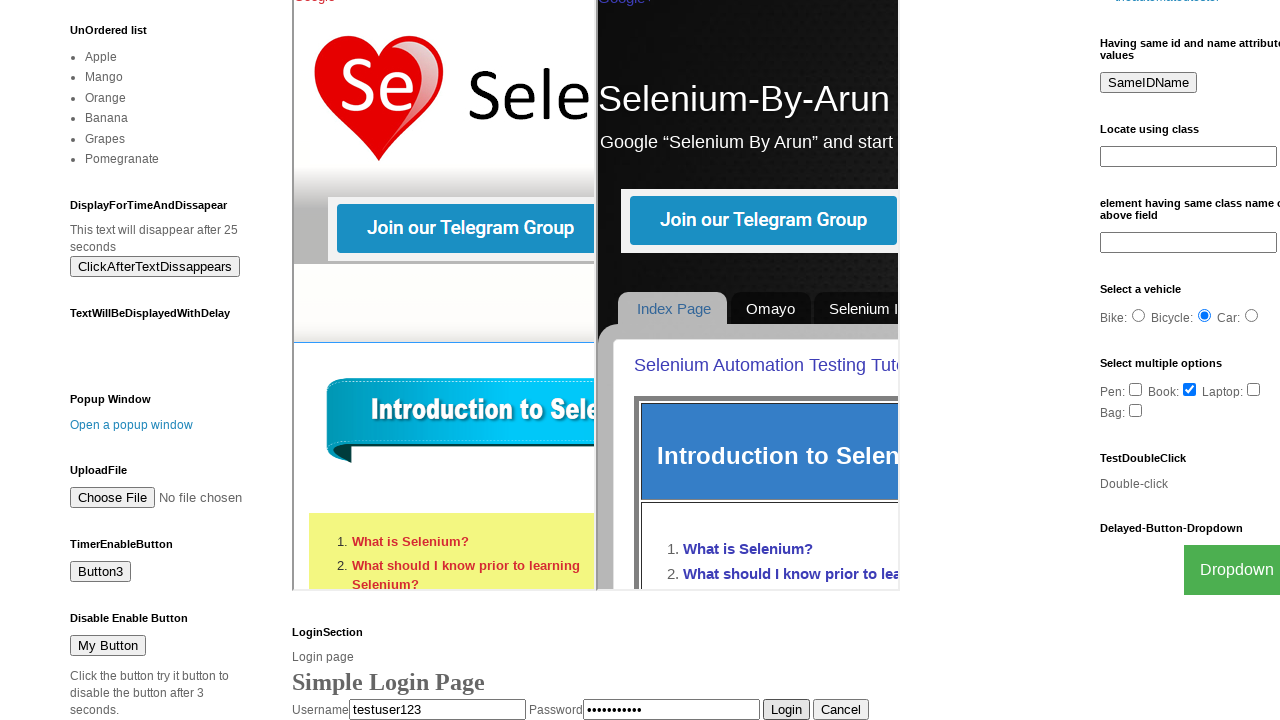